Tests the sorting functionality of a web table by selecting a page size, clicking on the column header to sort vegetables/fruits by name, and verifying the sorted order

Starting URL: https://rahulshettyacademy.com/seleniumPractise/#/offers

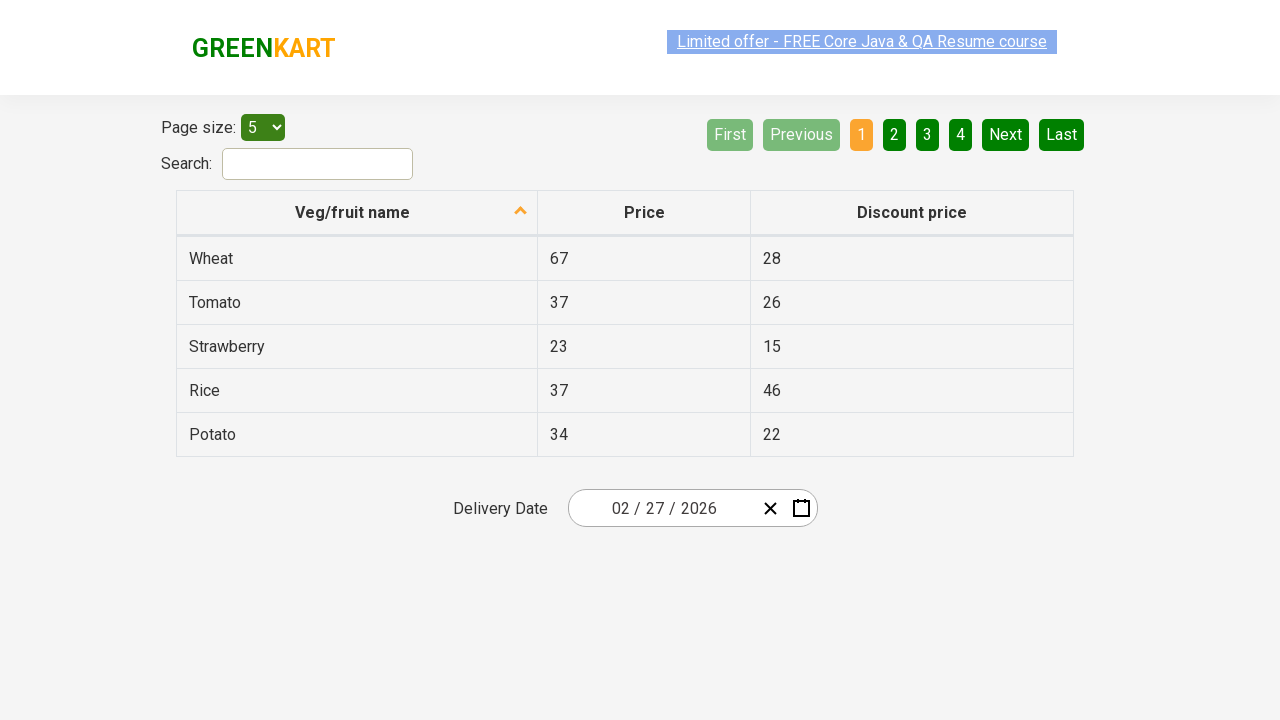

Selected 20 items per page from dropdown on #page-menu
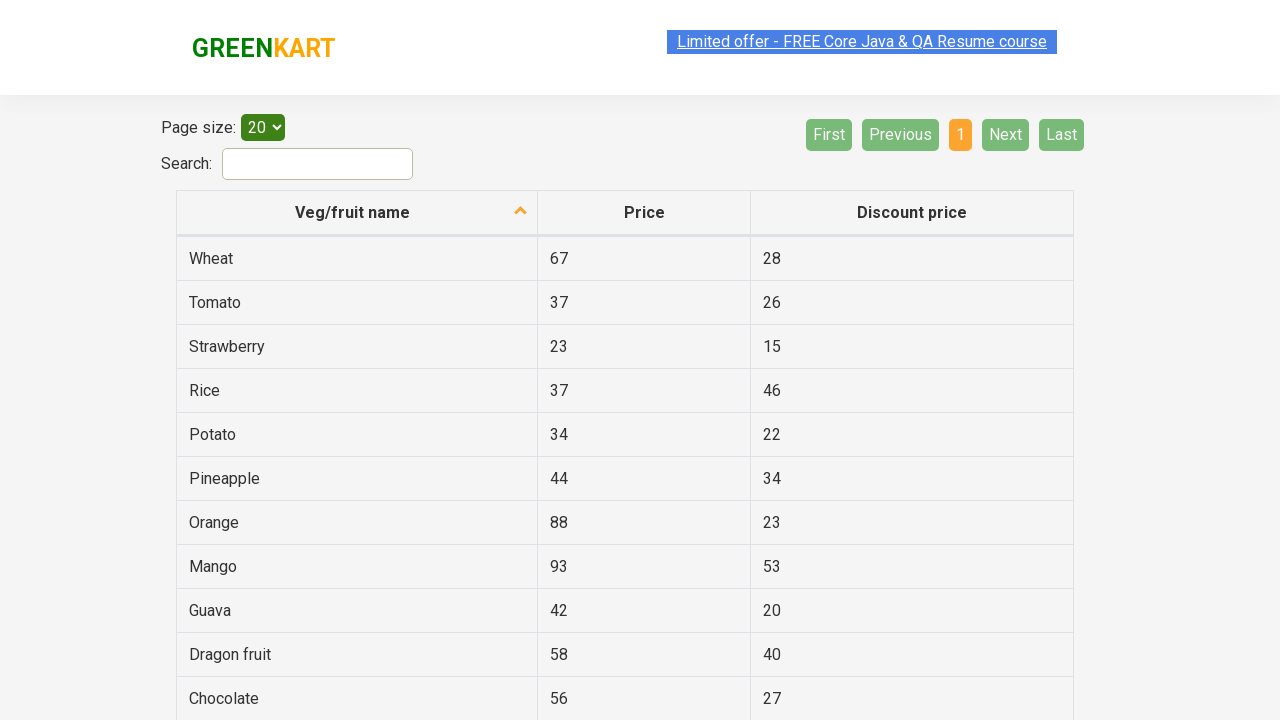

Table updated with new page size
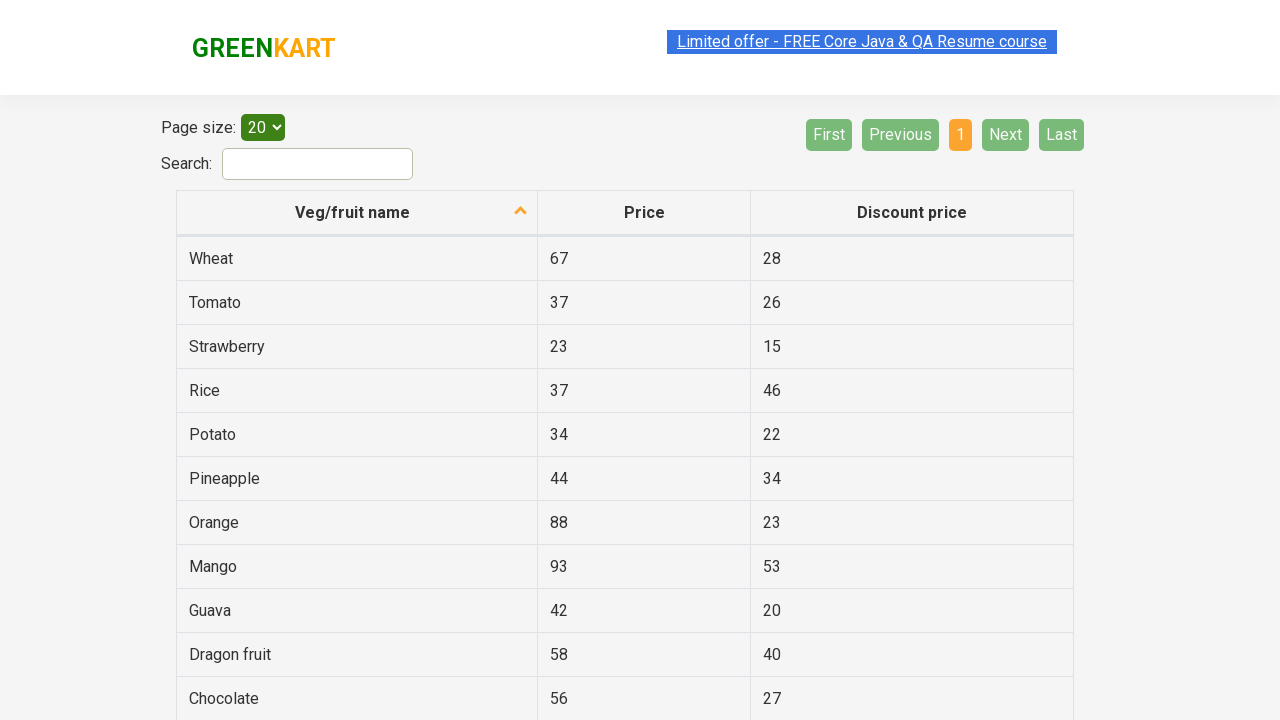

Clicked on 'Veg/fruit name' column header to sort at (353, 212) on xpath=//span[text()='Veg/fruit name']
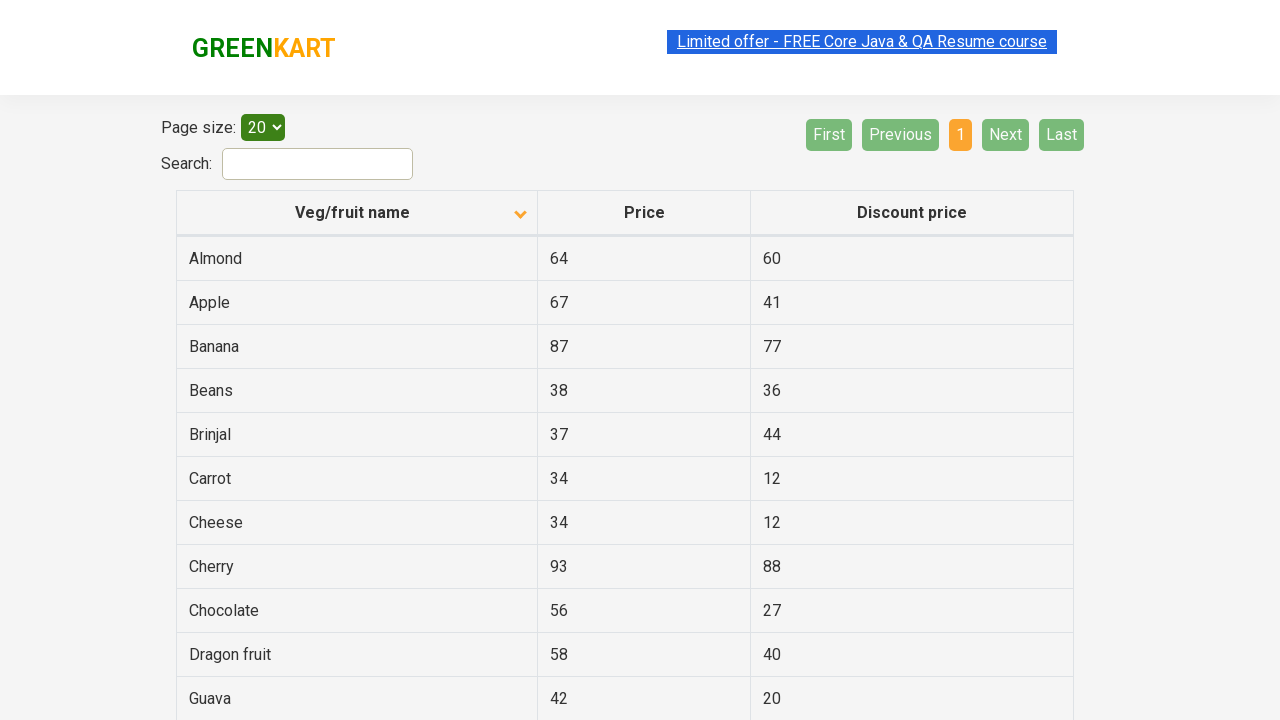

Waited for sorting to complete
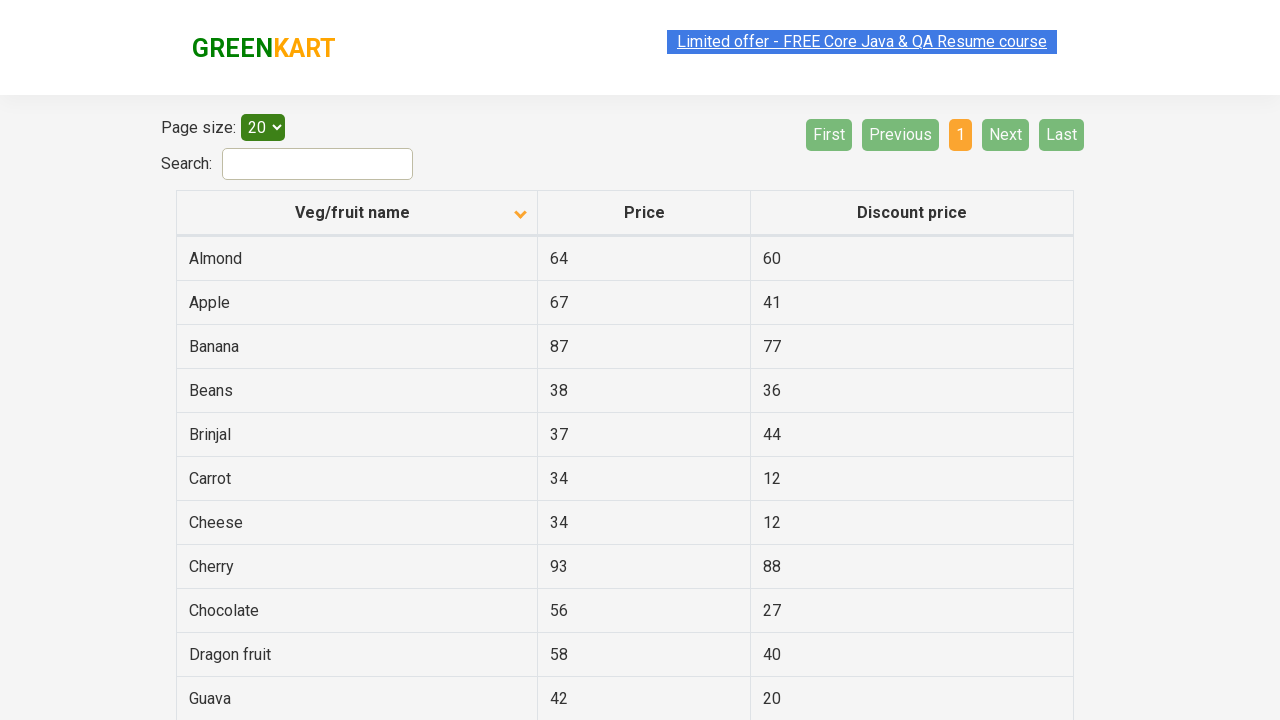

Verified sorted items are displayed in the table
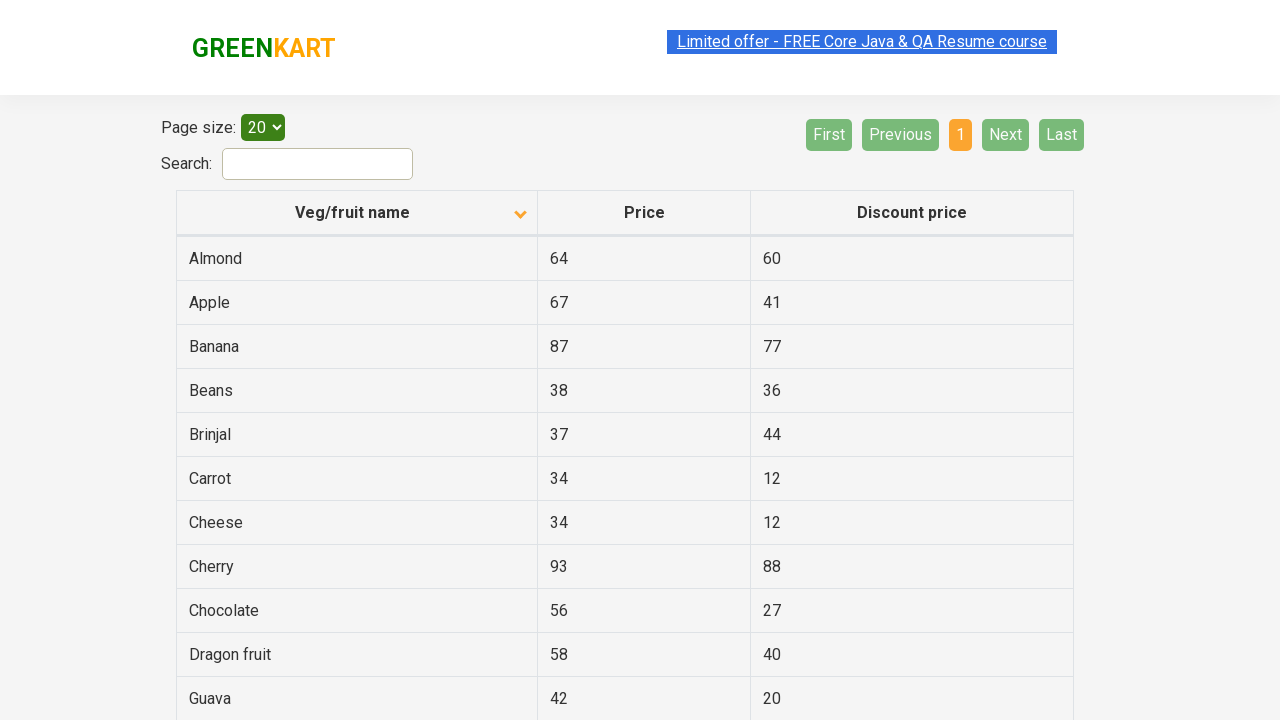

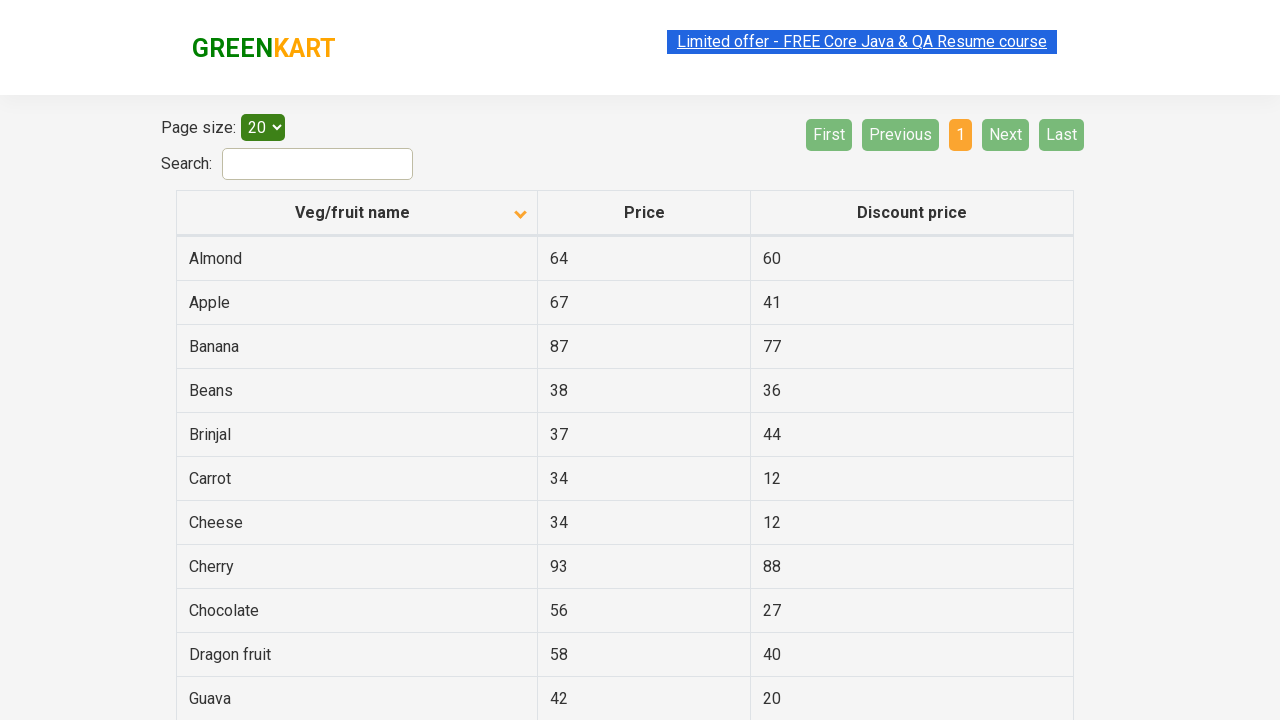